Simple browser automation that navigates to Rahul Shetty Academy website and retrieves the page title and URL

Starting URL: https://rahulshettyacademy.com

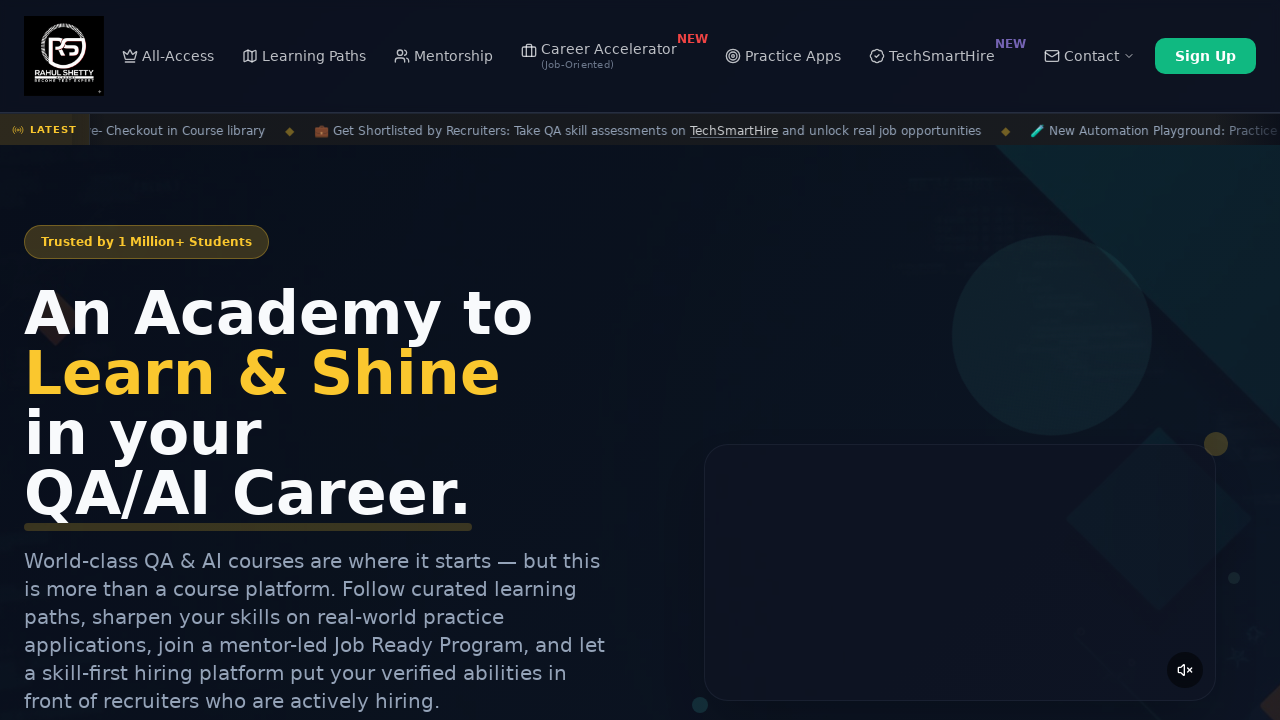

Waited for page DOM content to load
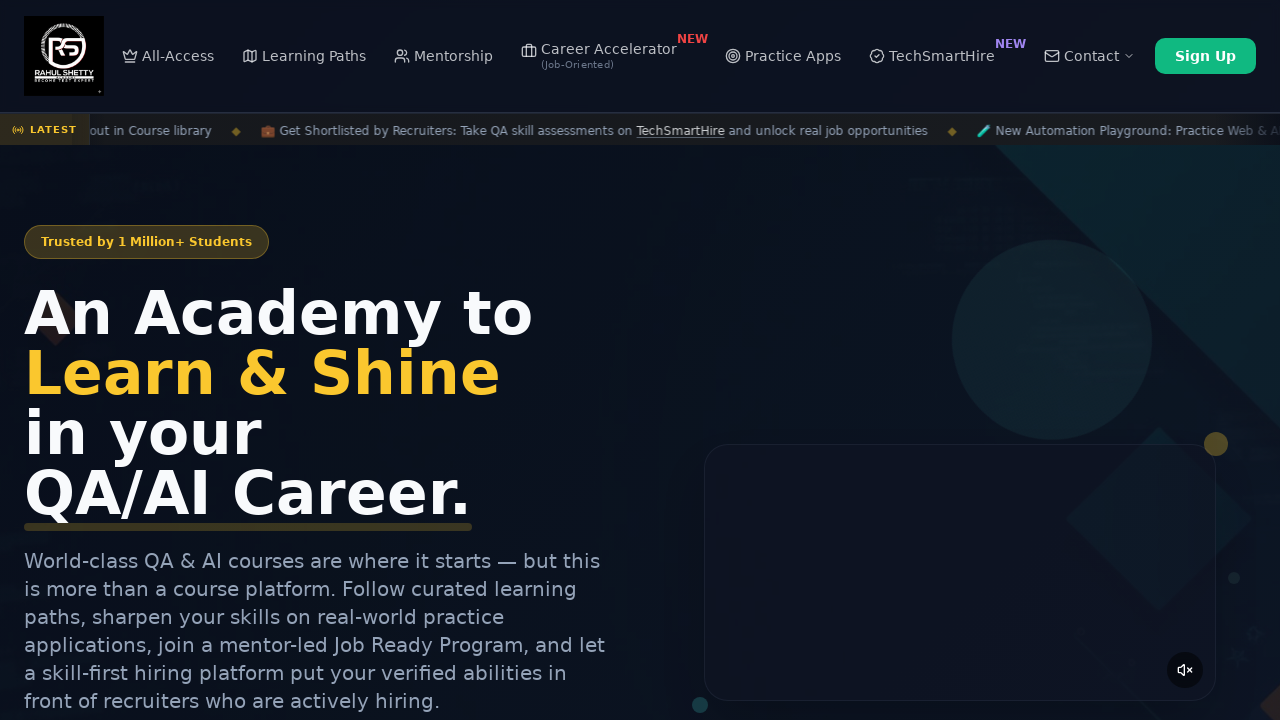

Retrieved page title: Rahul Shetty Academy | QA Automation, Playwright, AI Testing & Online Training
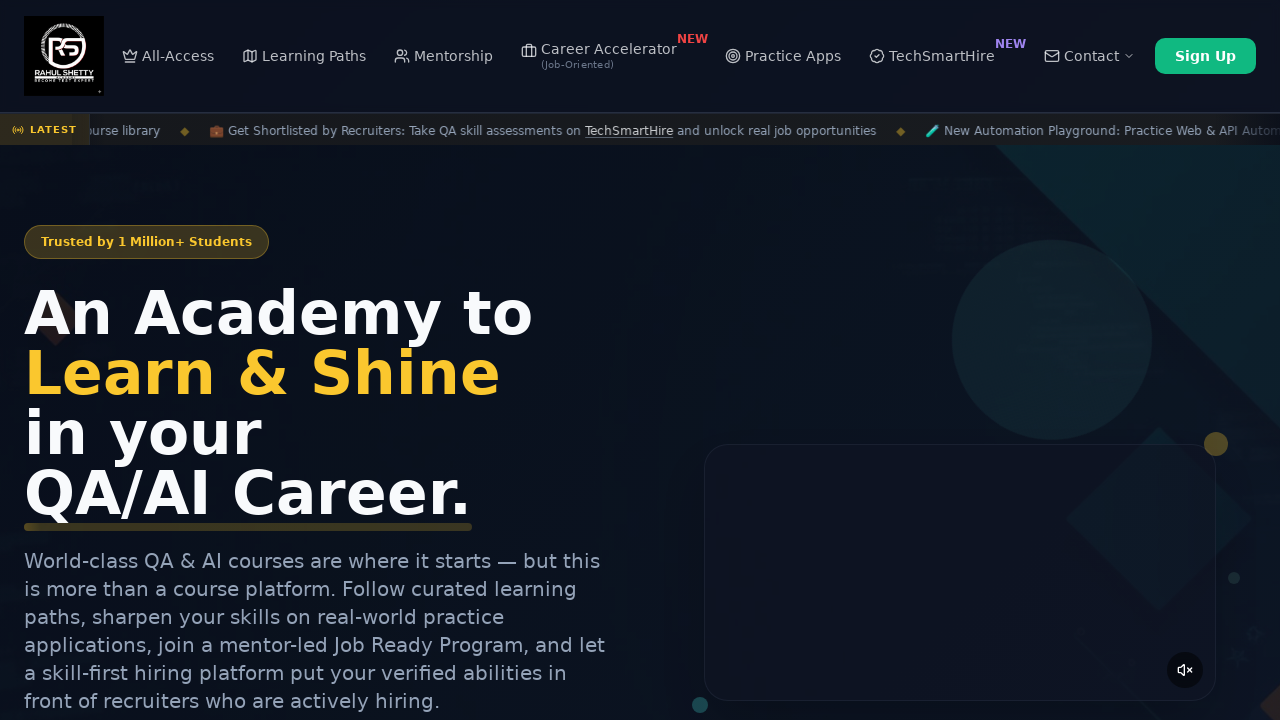

Retrieved current URL: https://rahulshettyacademy.com/
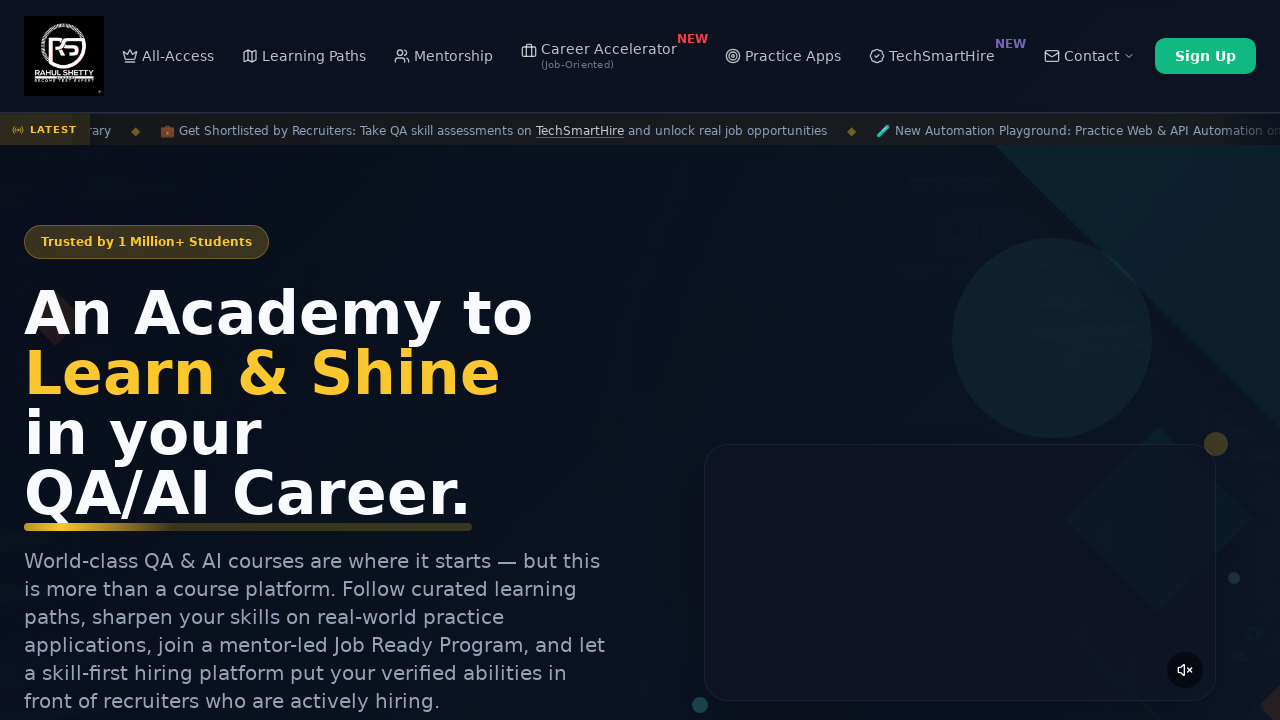

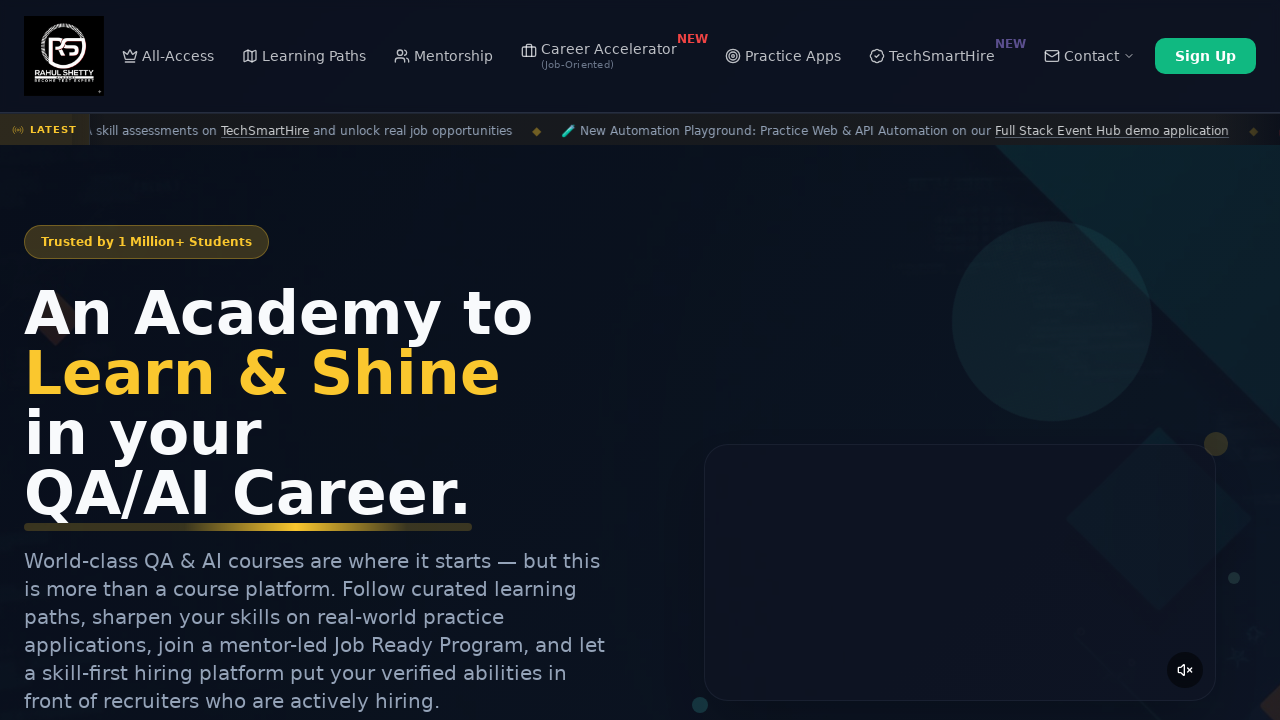